Tests form submission with dynamic attribute selectors by filling username and password fields and clicking submit

Starting URL: https://v1.training-support.net/selenium/dynamic-attributes

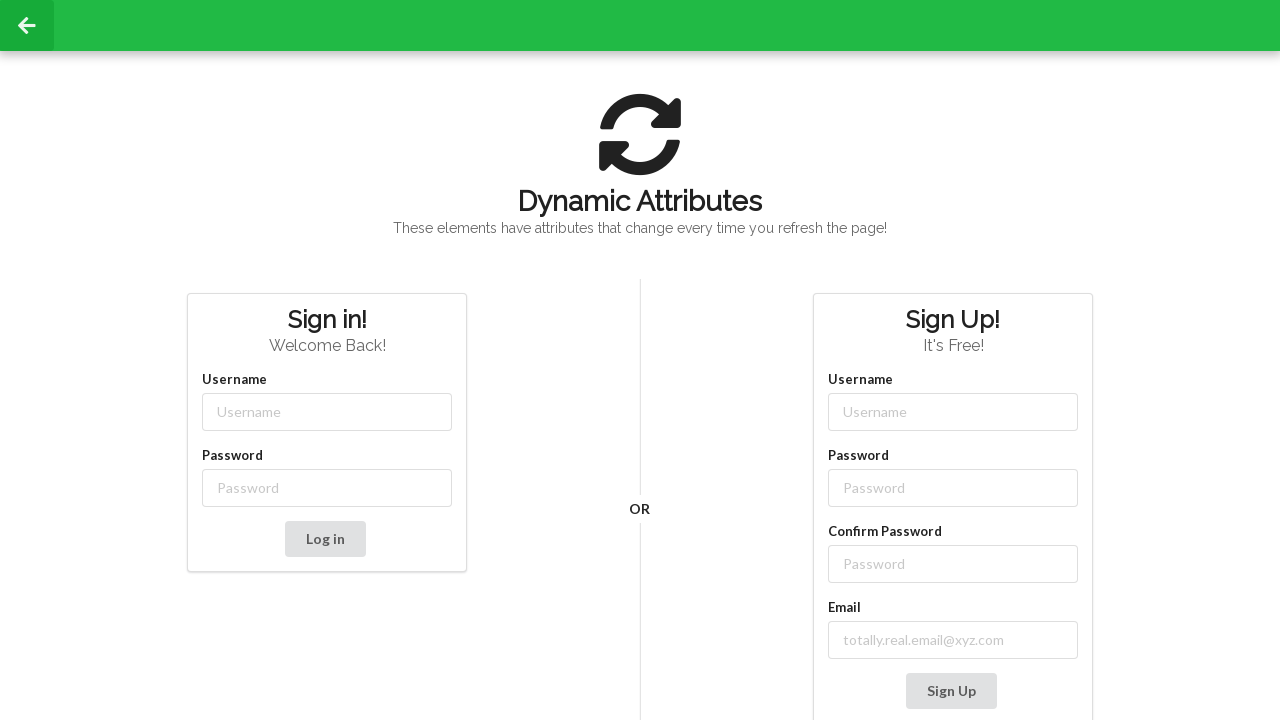

Filled username field with 'admin' using dynamic class selector on //input[starts-with(@class, 'username-')]
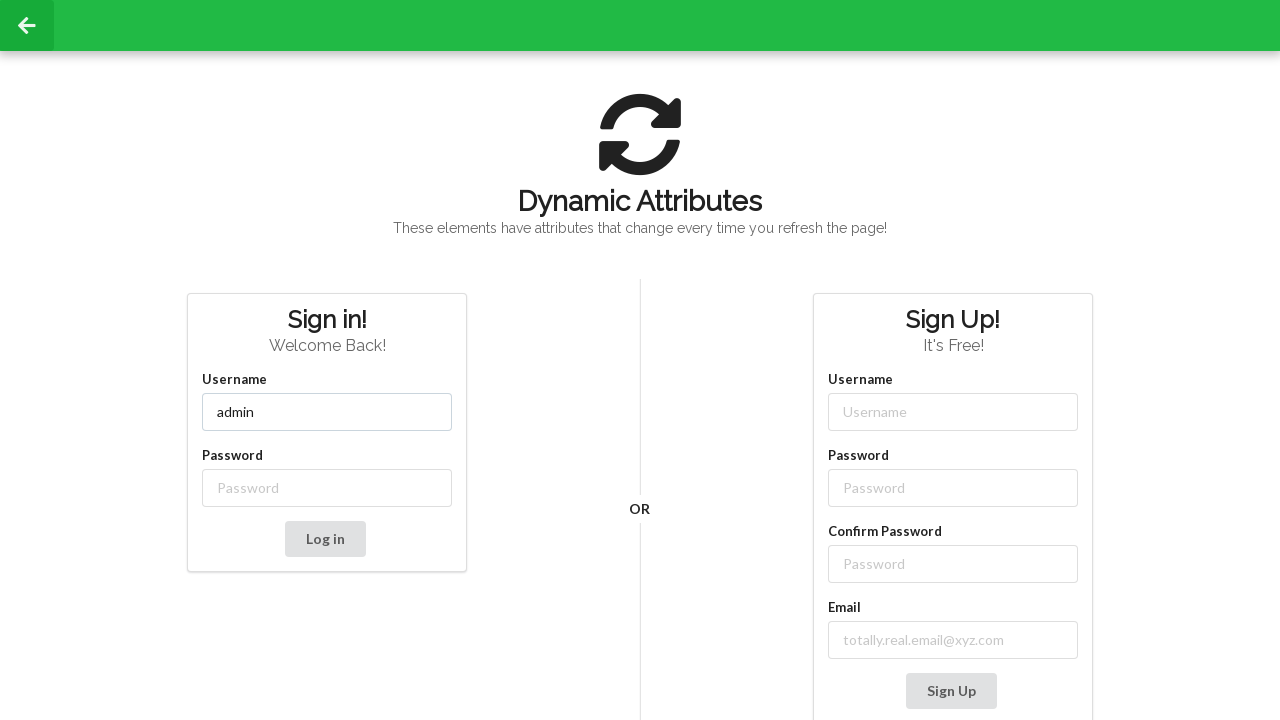

Filled password field with 'password' using dynamic class selector on //input[starts-with(@class, 'password-')]
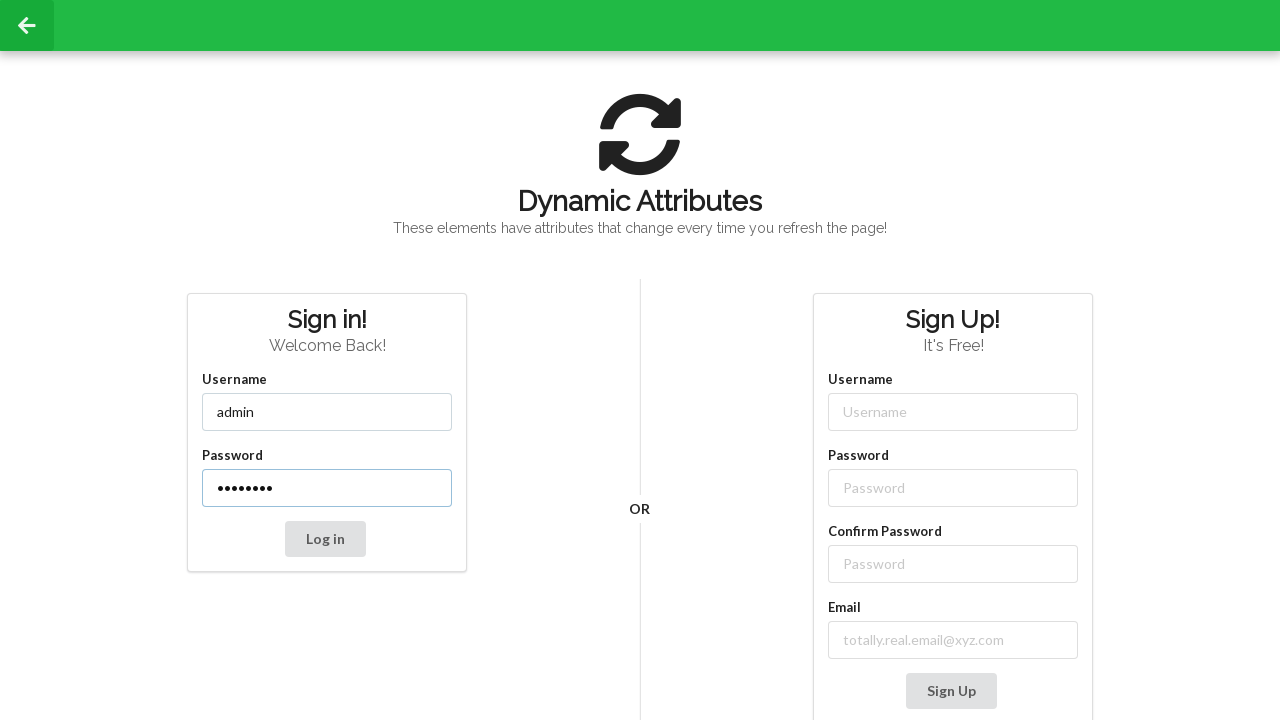

Clicked submit button to submit the form at (325, 539) on xpath=//button[@type='submit']
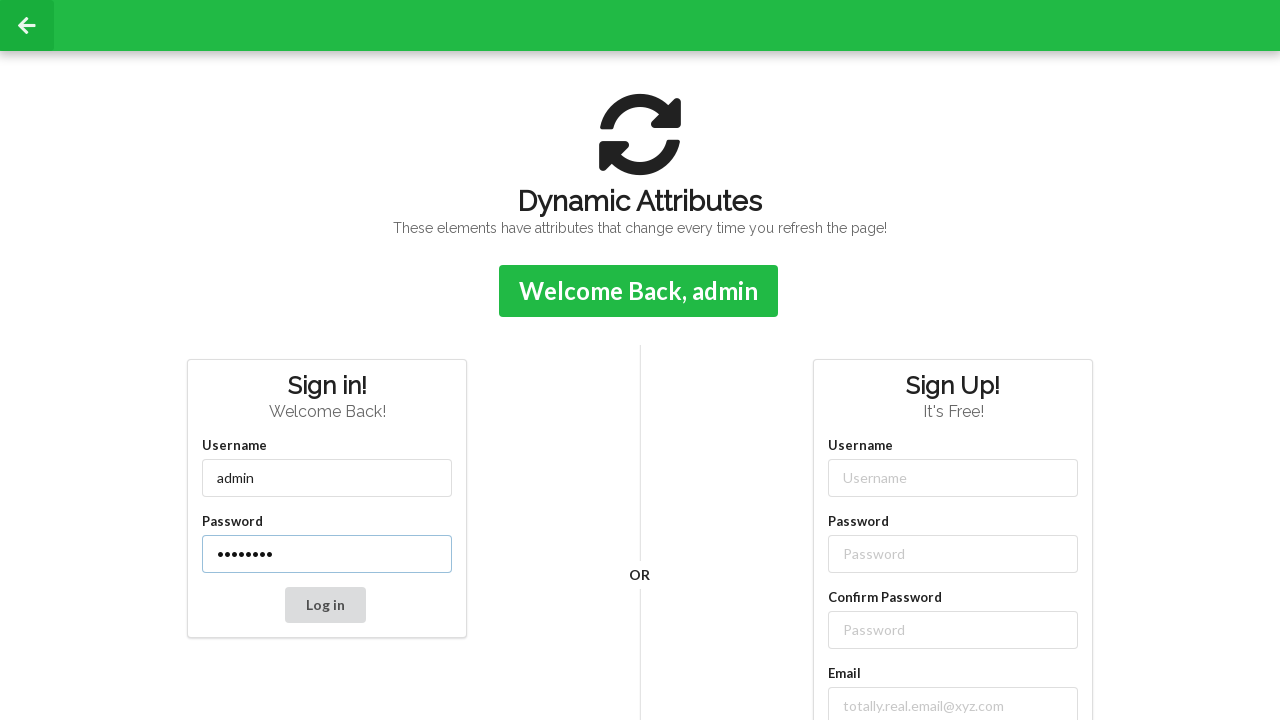

Confirmation message appeared after form submission
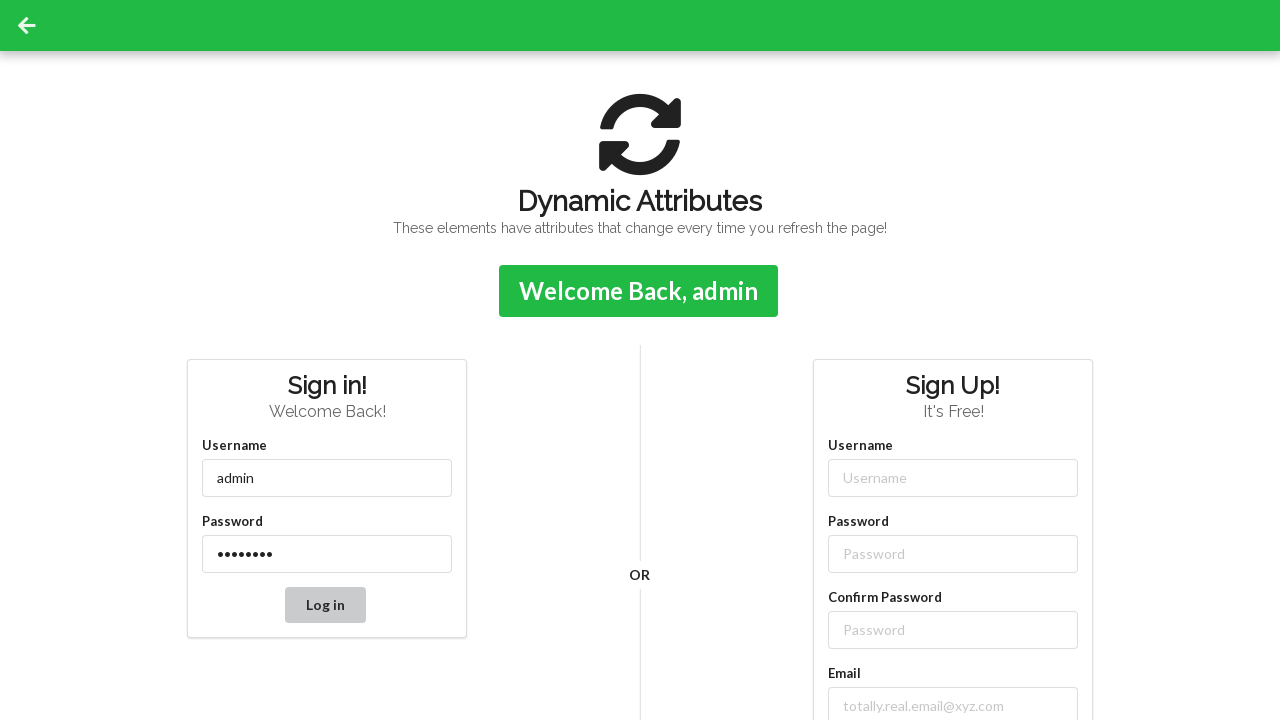

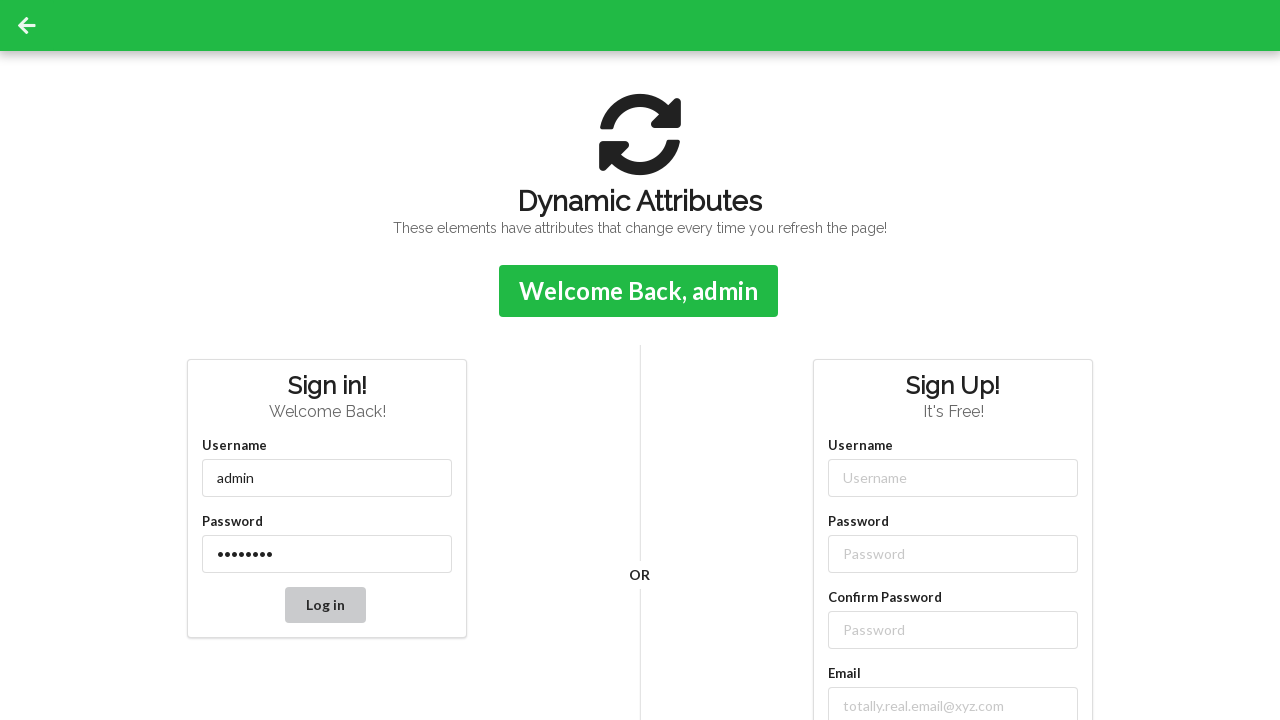